Tests JavaScript alert handling by clicking a button that triggers an alert, accepting the alert, and verifying the result message is displayed on the page.

Starting URL: http://the-internet.herokuapp.com/javascript_alerts

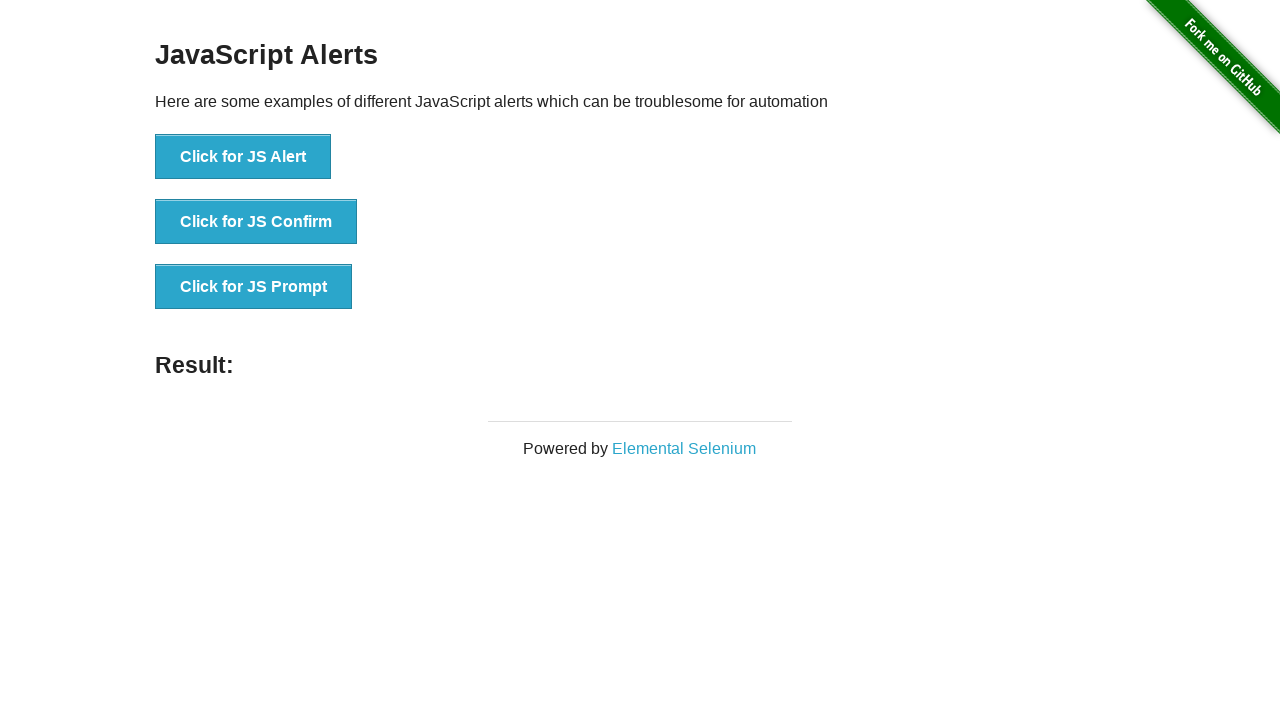

Set up dialog handler to automatically accept alerts
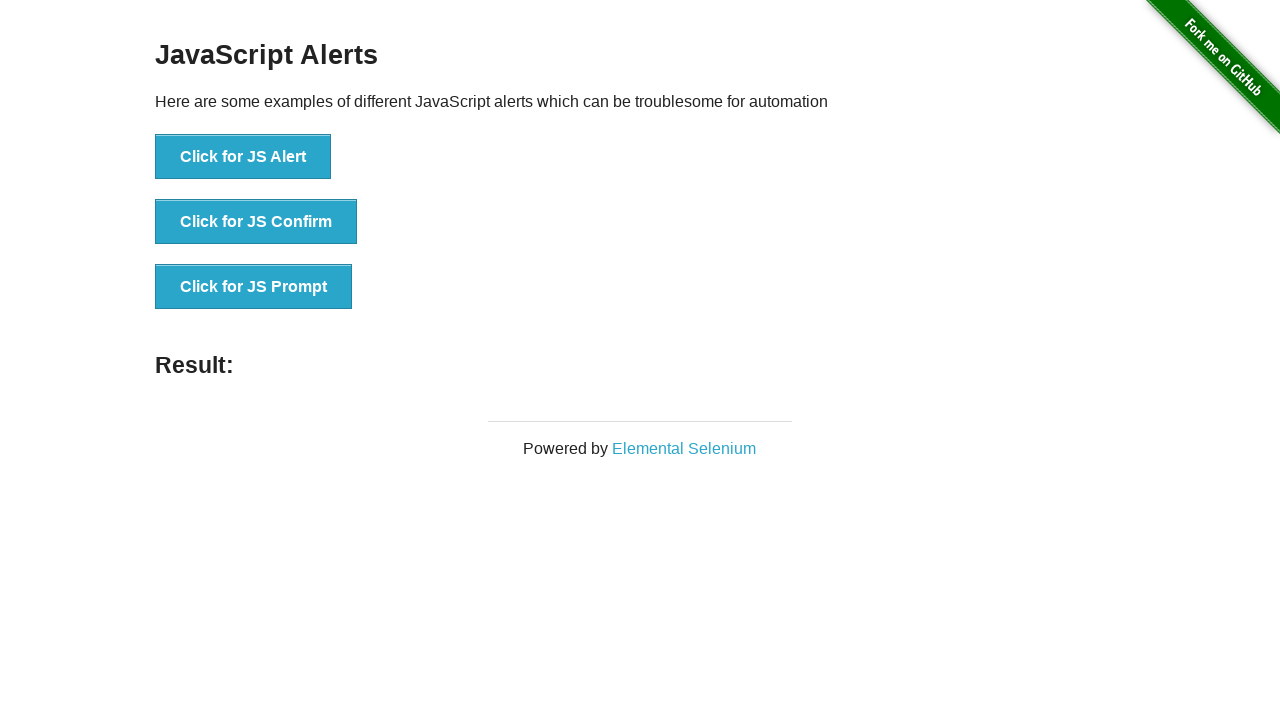

Clicked the first button to trigger JavaScript alert at (243, 157) on ul > li:nth-child(1) > button
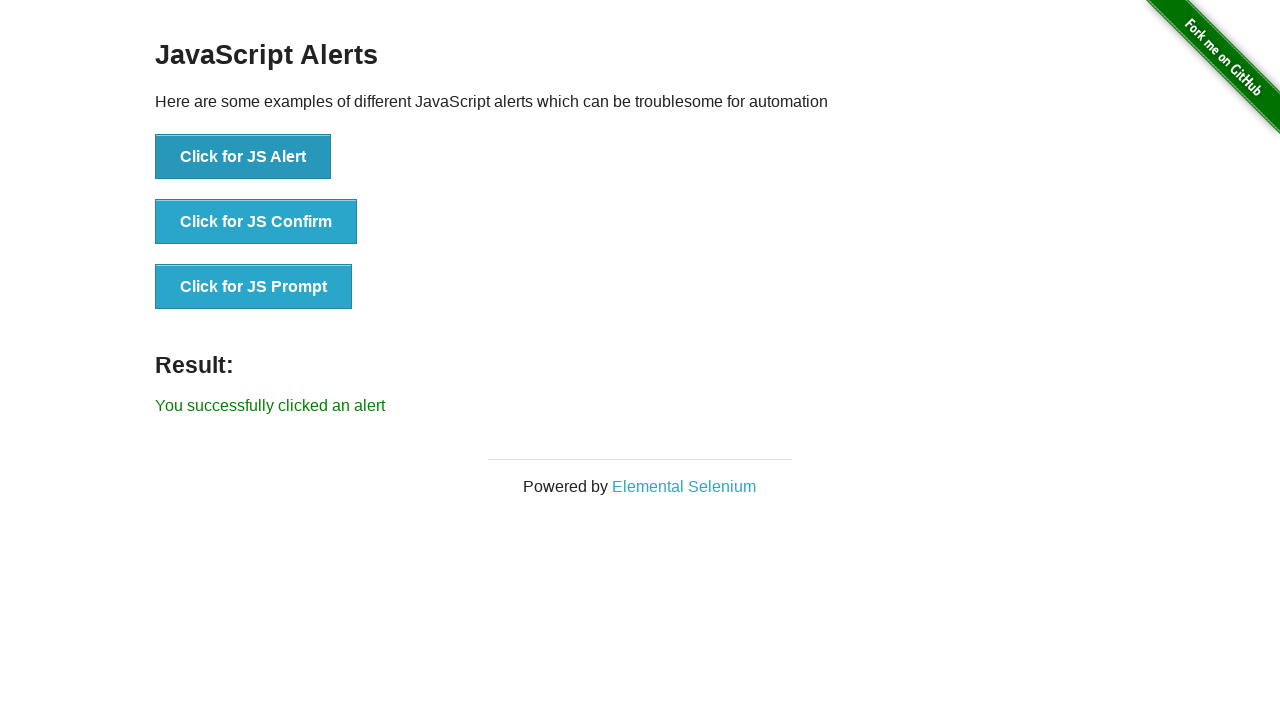

Result message element loaded on the page
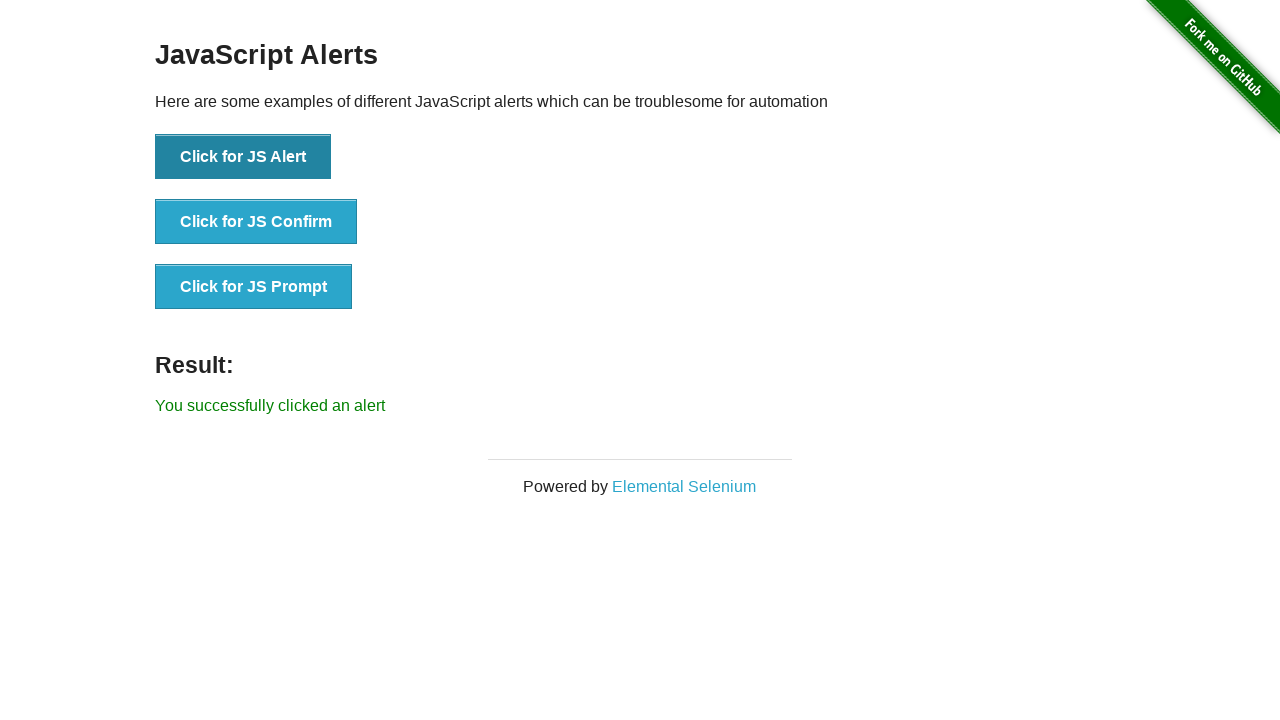

Retrieved result text from the page
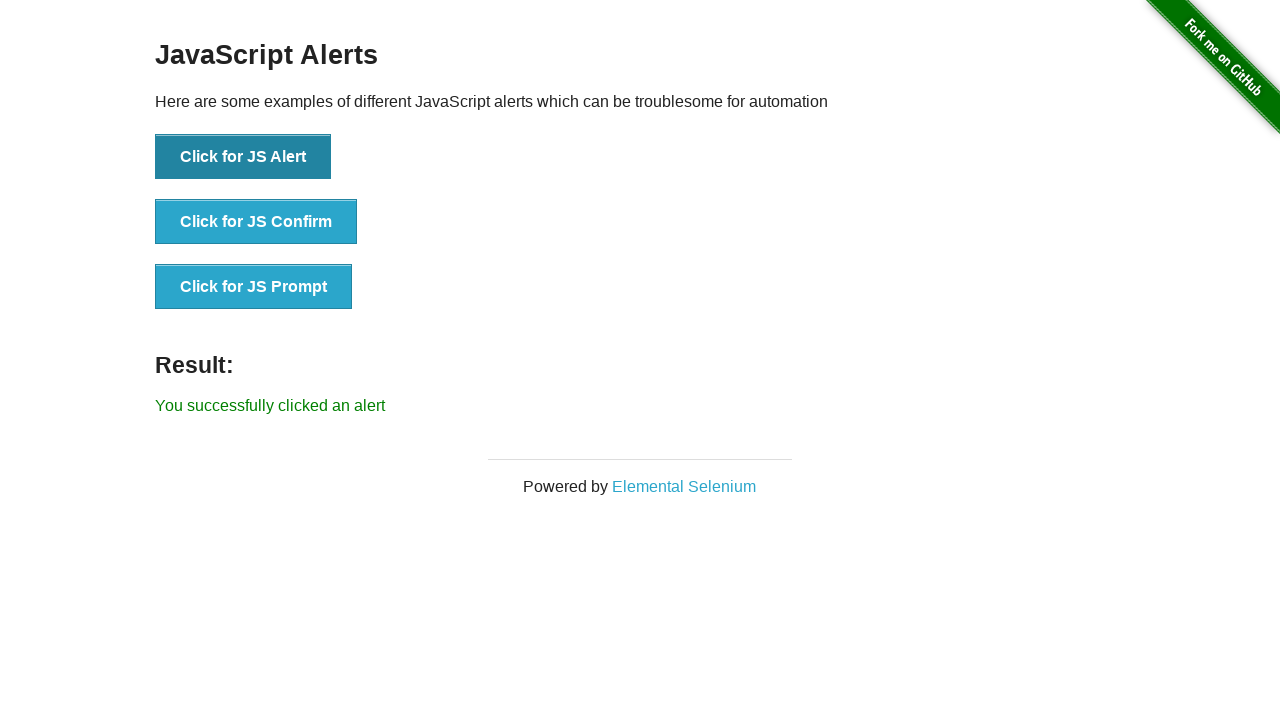

Verified result message is 'You successfully clicked an alert'
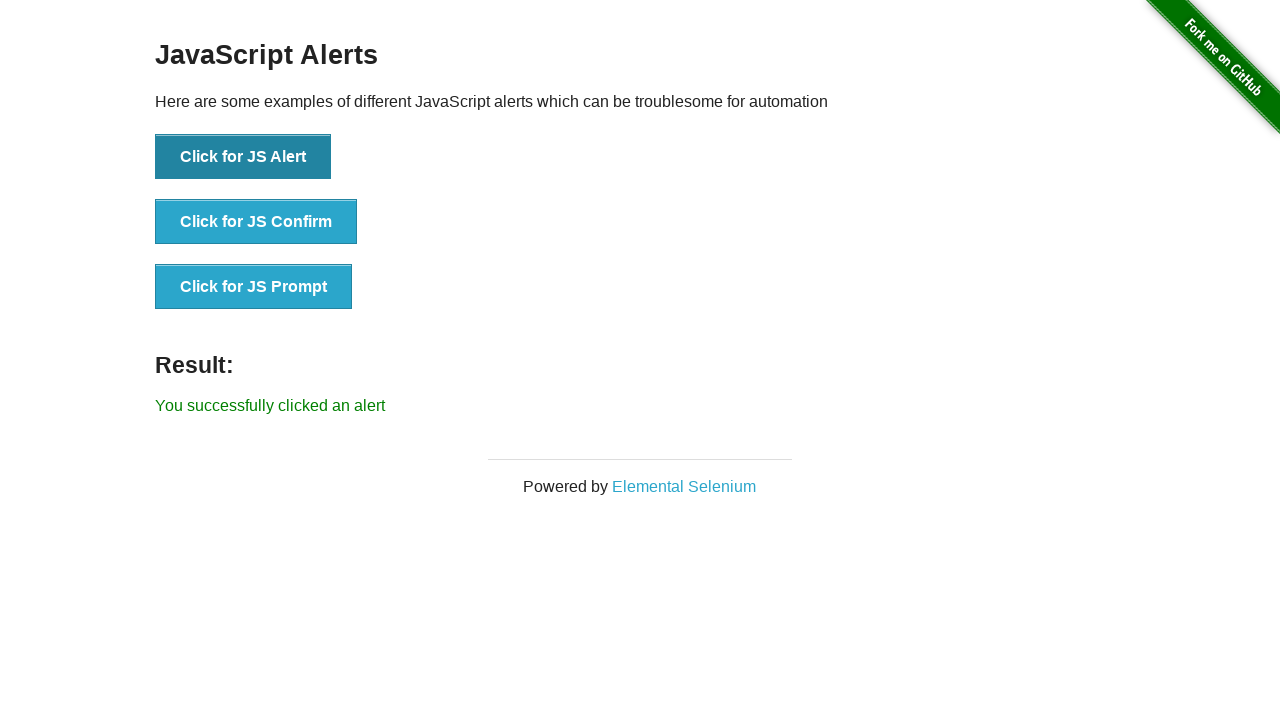

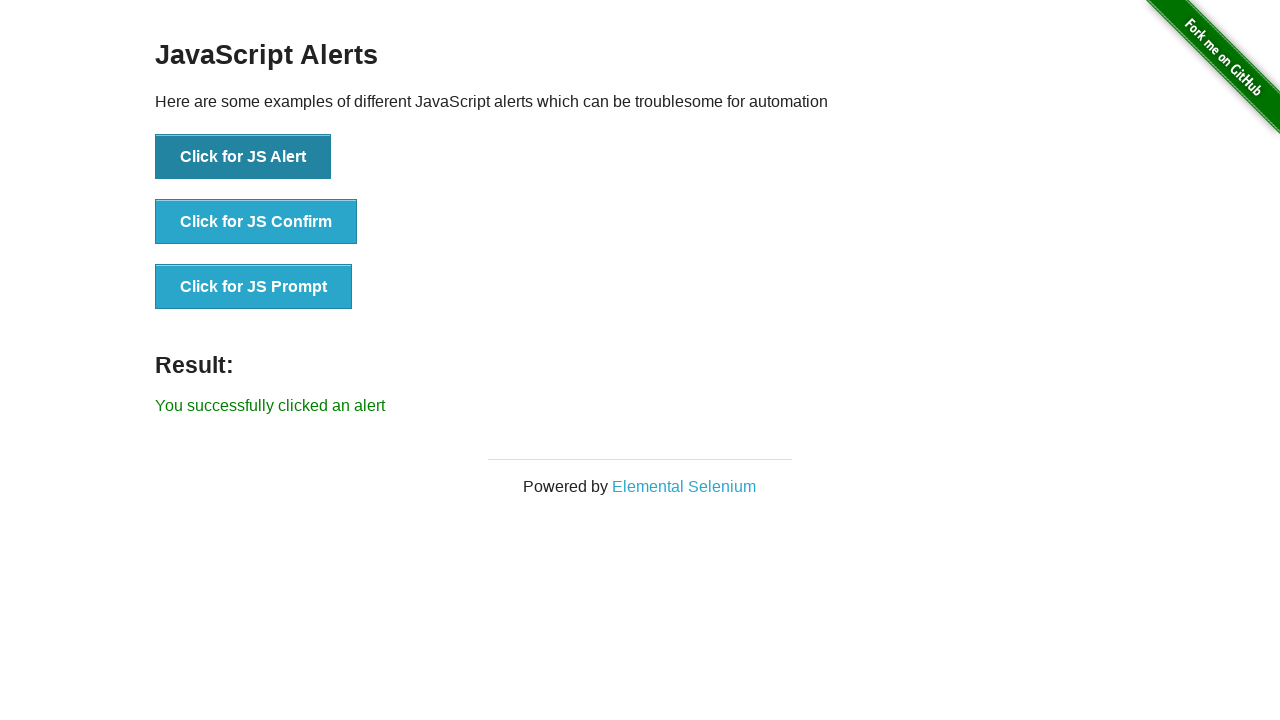